Tests that the YouTube search box is enabled and accessible

Starting URL: https://www.youtube.com

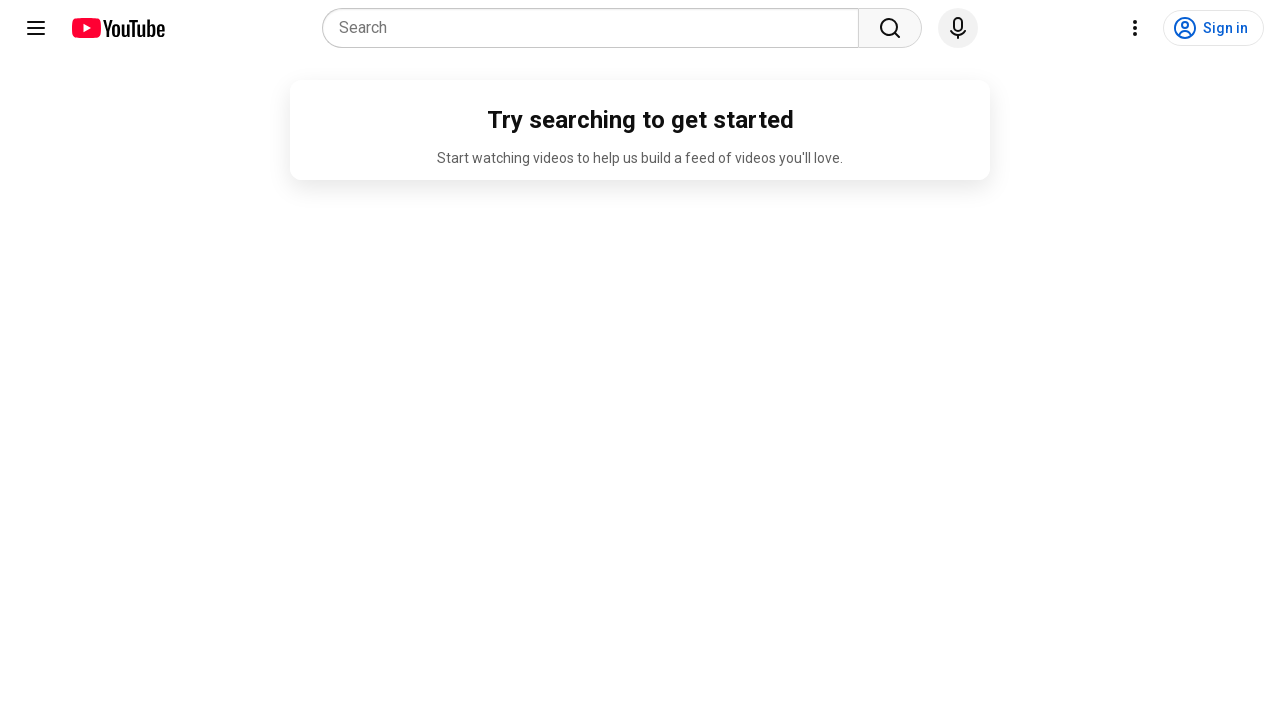

Navigated to YouTube homepage
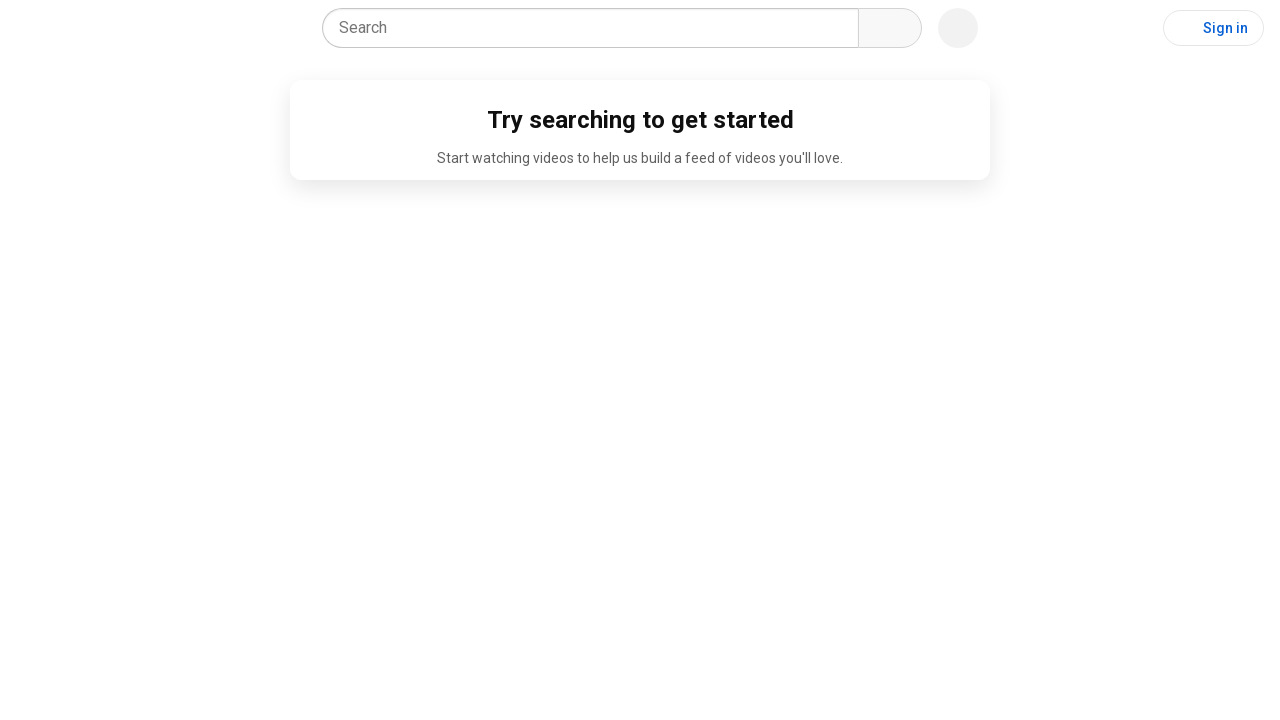

Located search box element
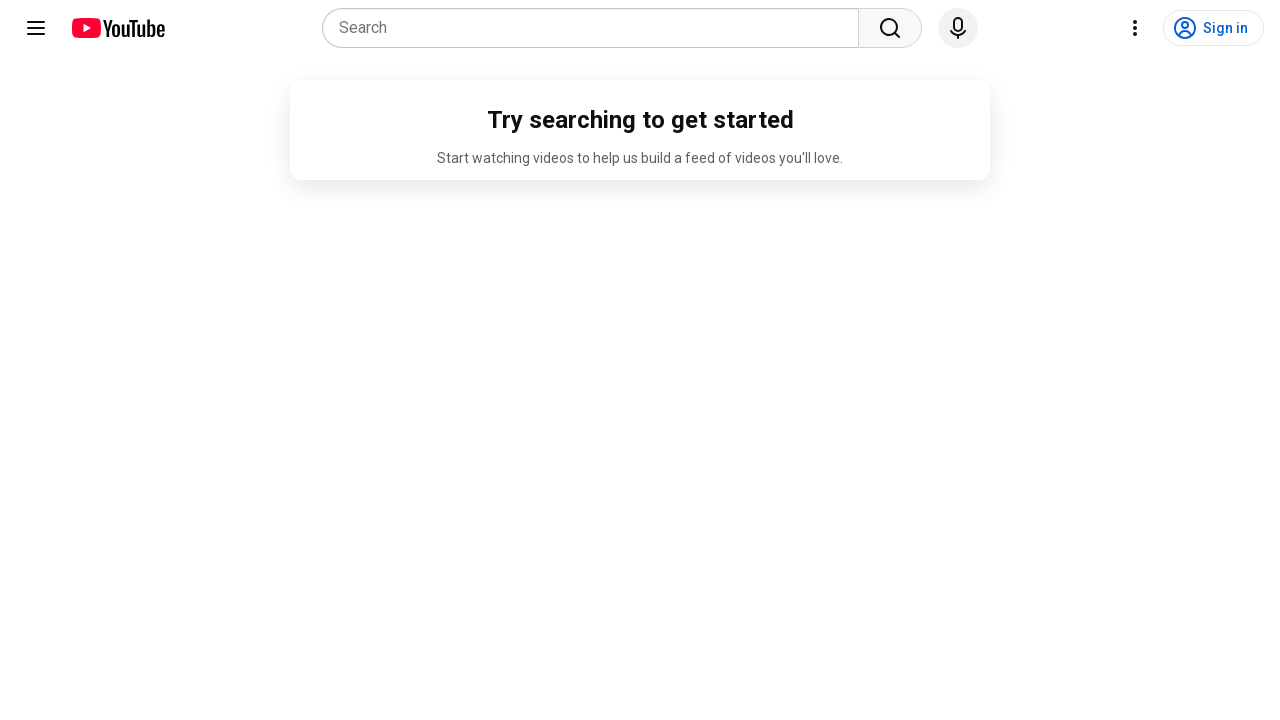

Verified that search box is enabled and accessible
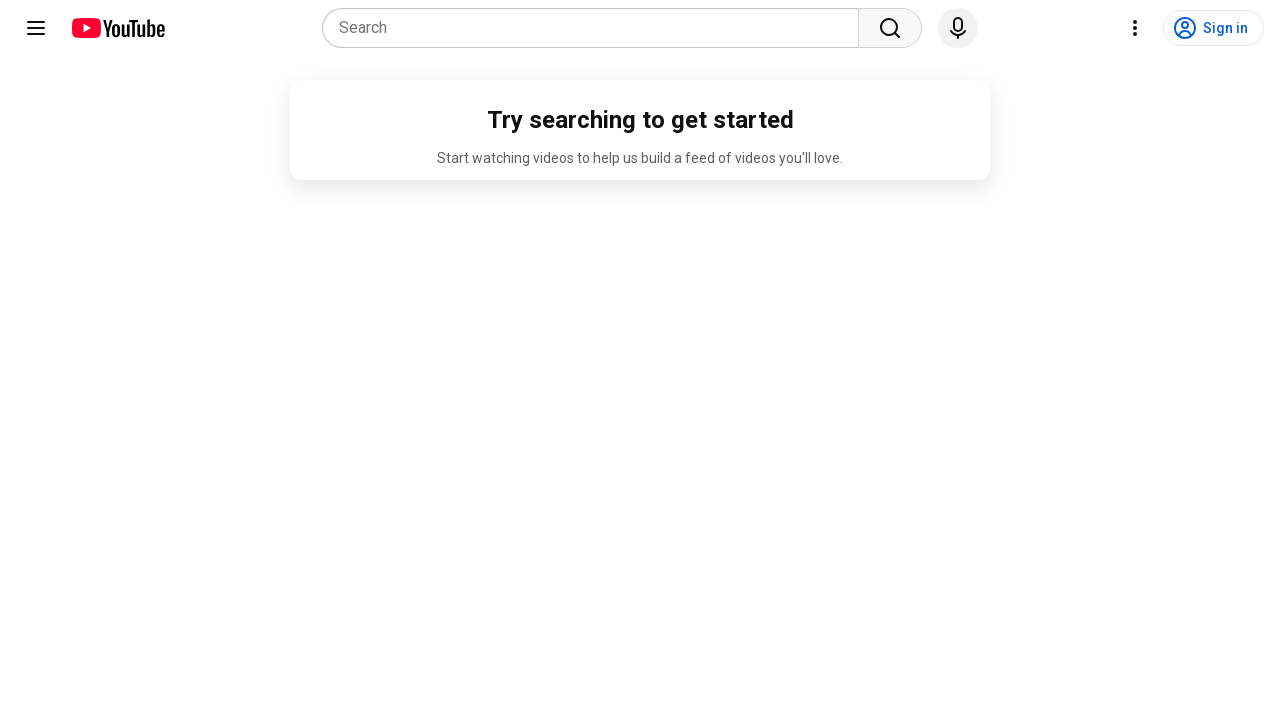

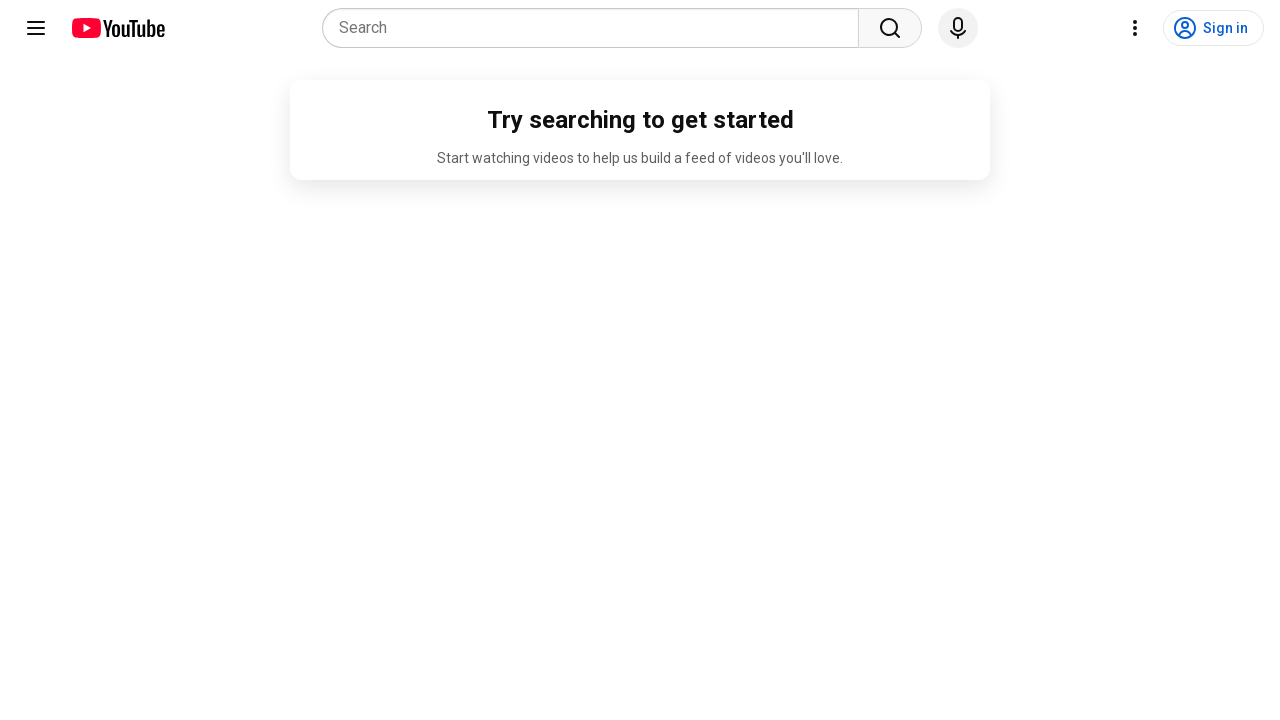